Tests dynamic element visibility by waiting for a button that appears after a delay

Starting URL: https://demoqa.com/dynamic-properties

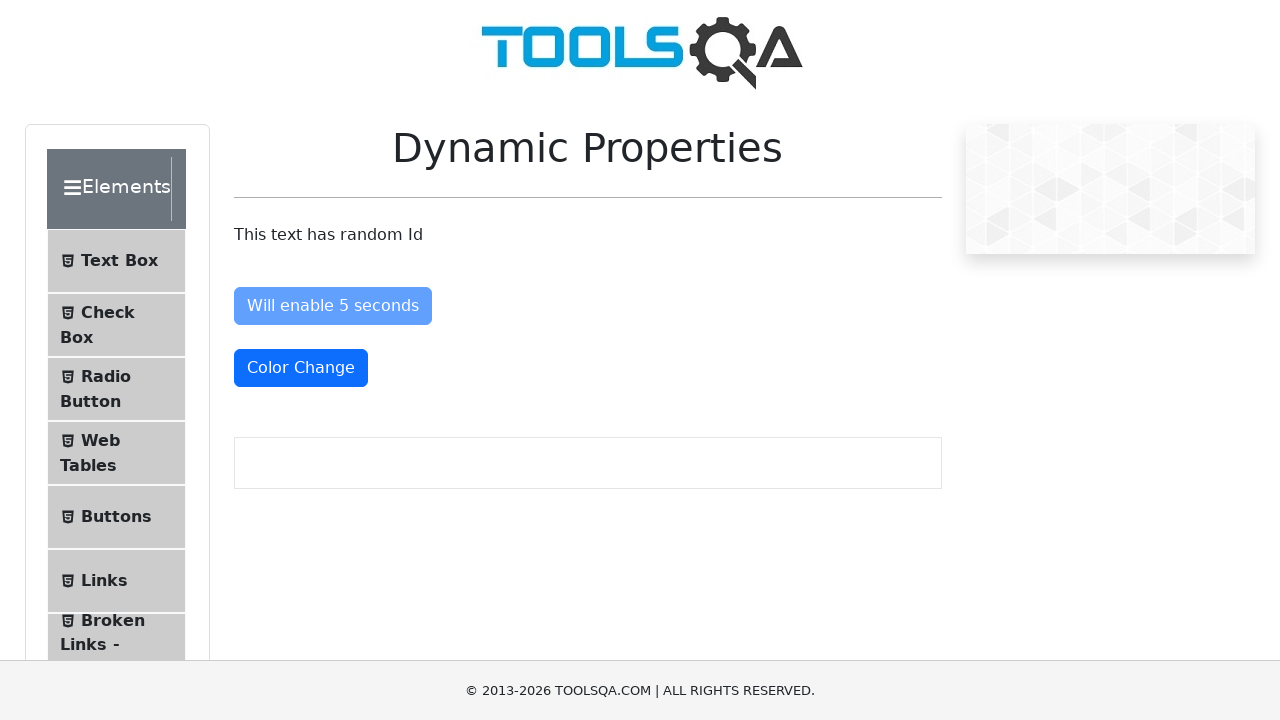

Navigated to dynamic properties test page
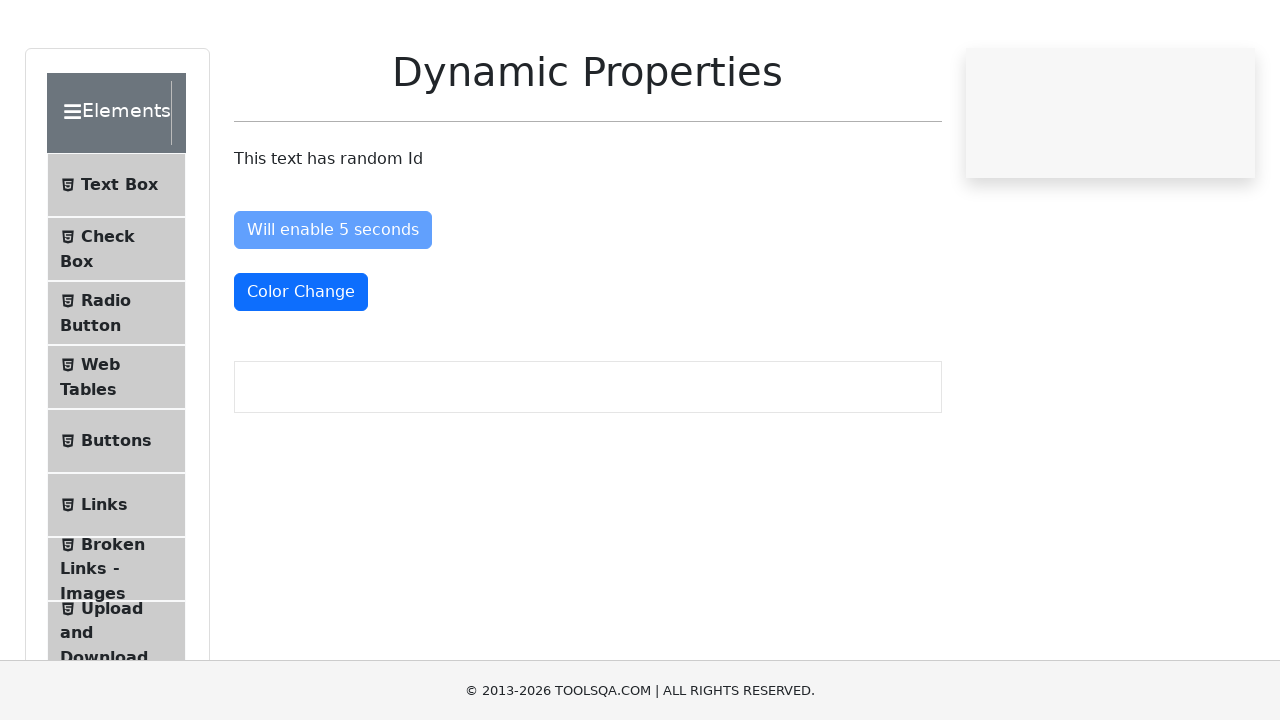

Button with id 'visibleAfter' appeared after delay
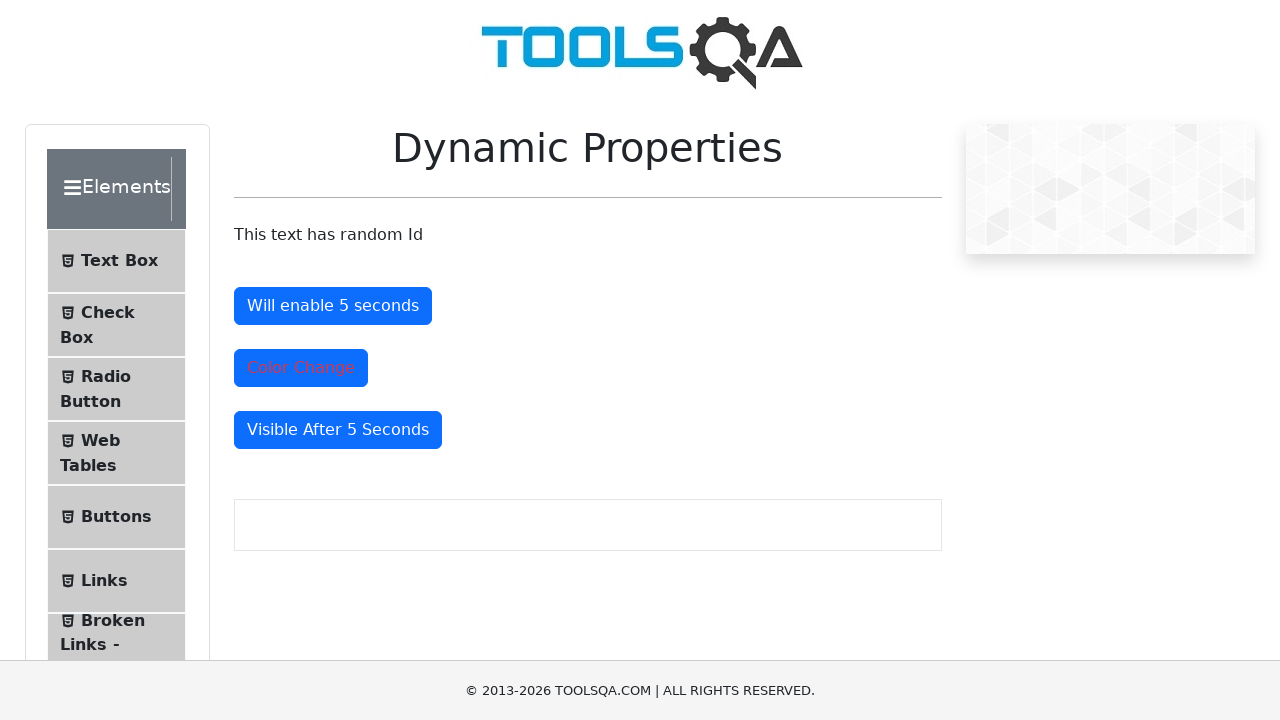

Located the visible button element
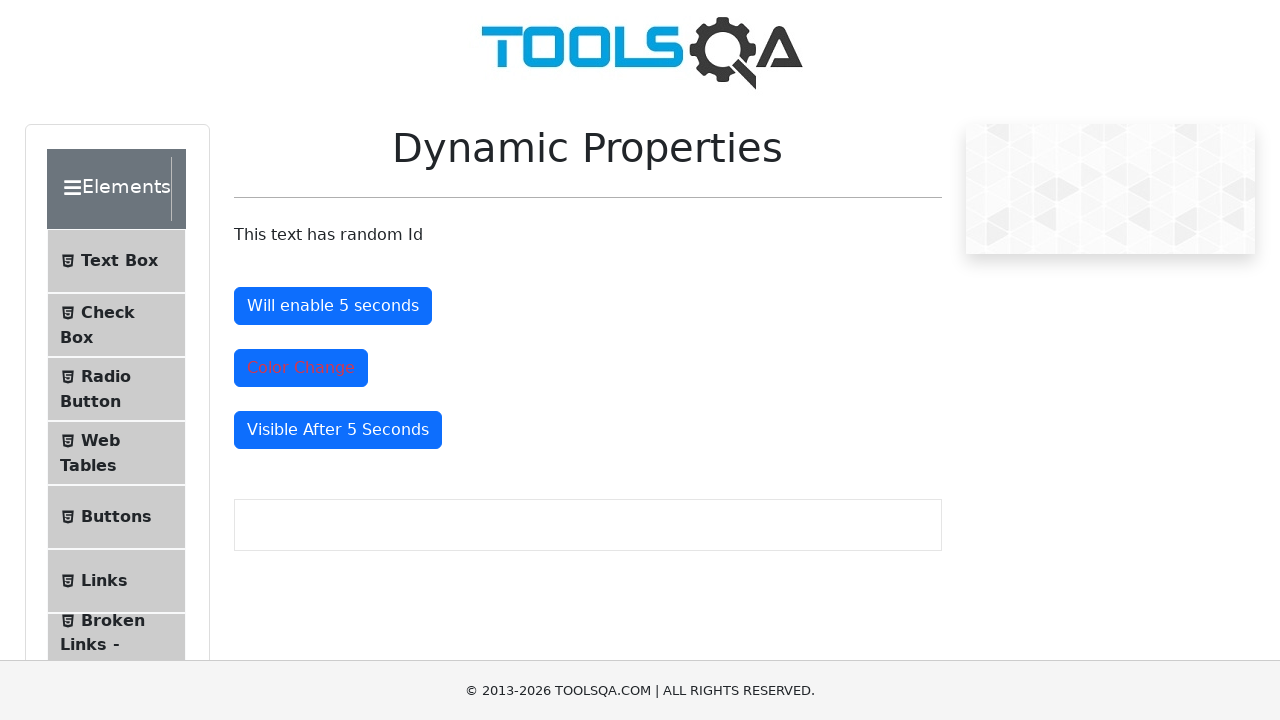

Verified that button is visible
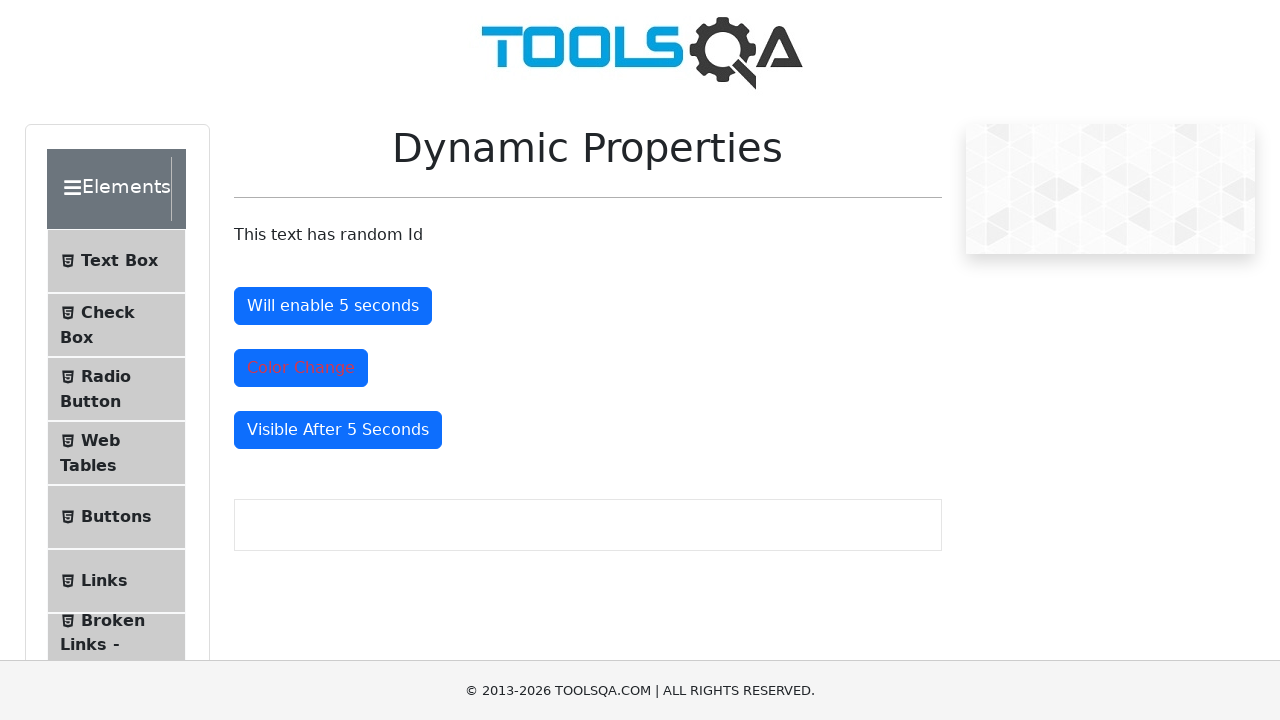

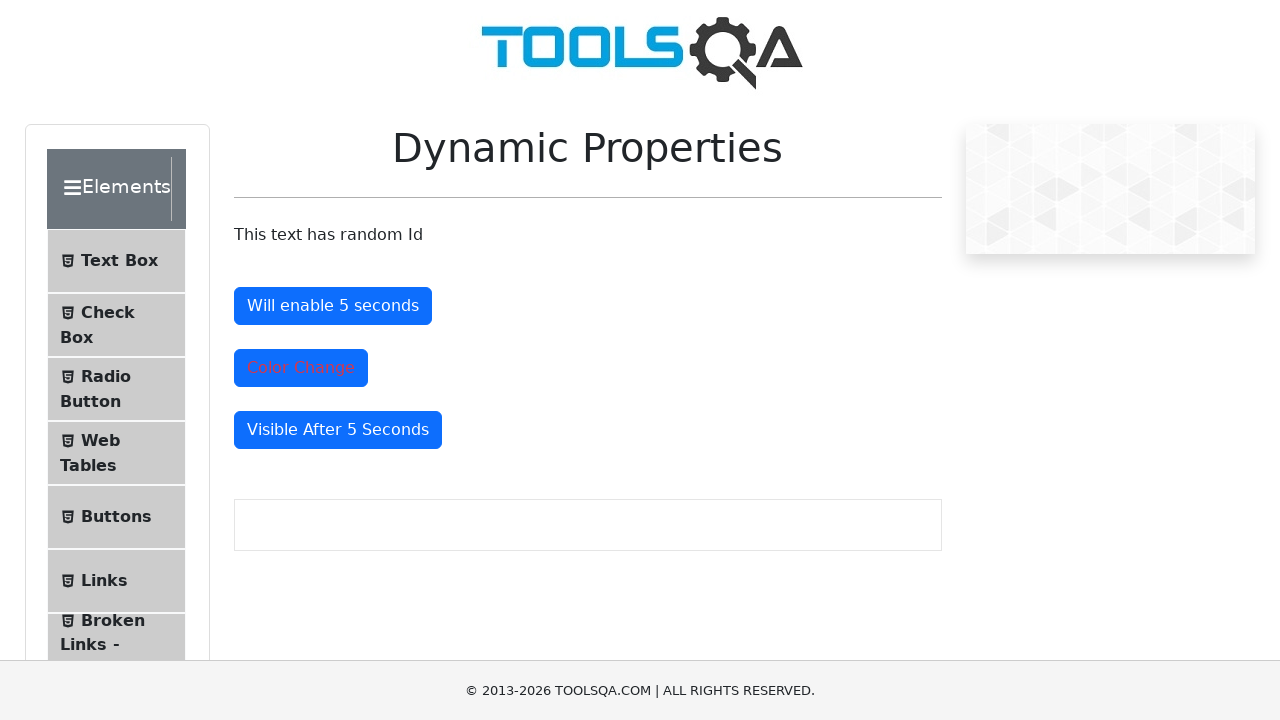